Tests drag and drop functionality by dragging an element from source to destination location

Starting URL: https://www.leafground.com/drag.xhtml

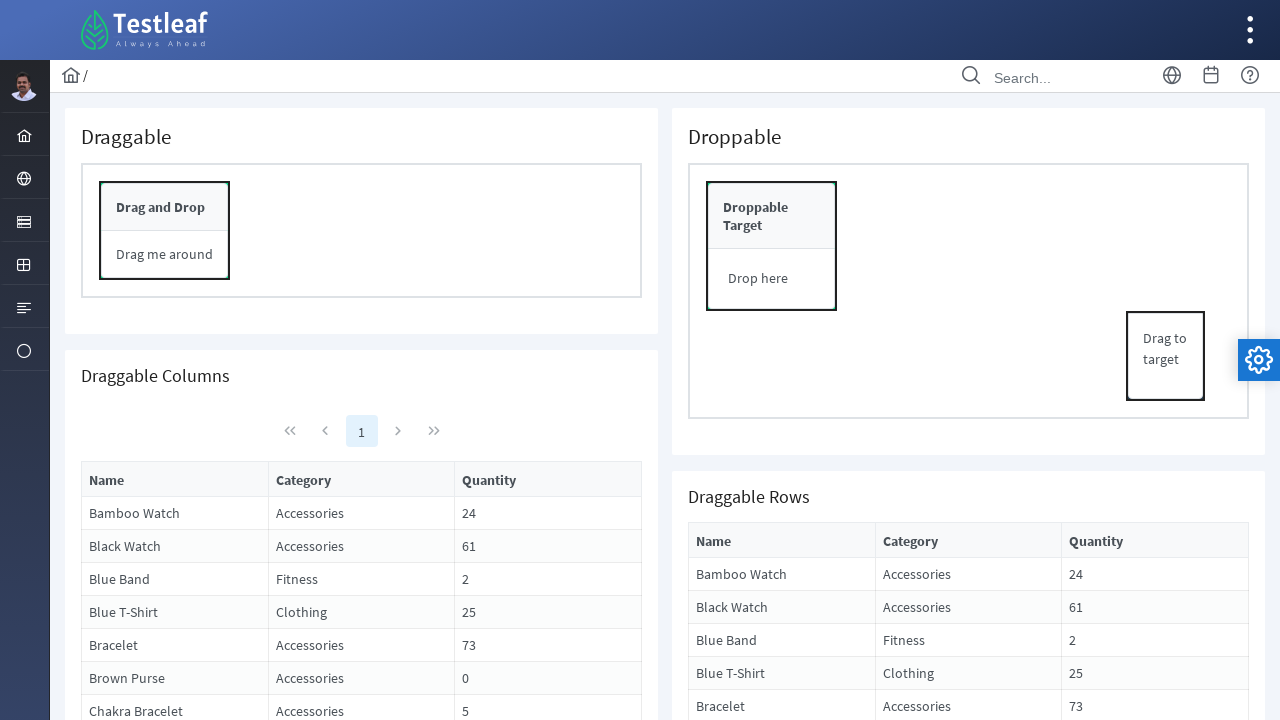

Draggable element loaded and ready
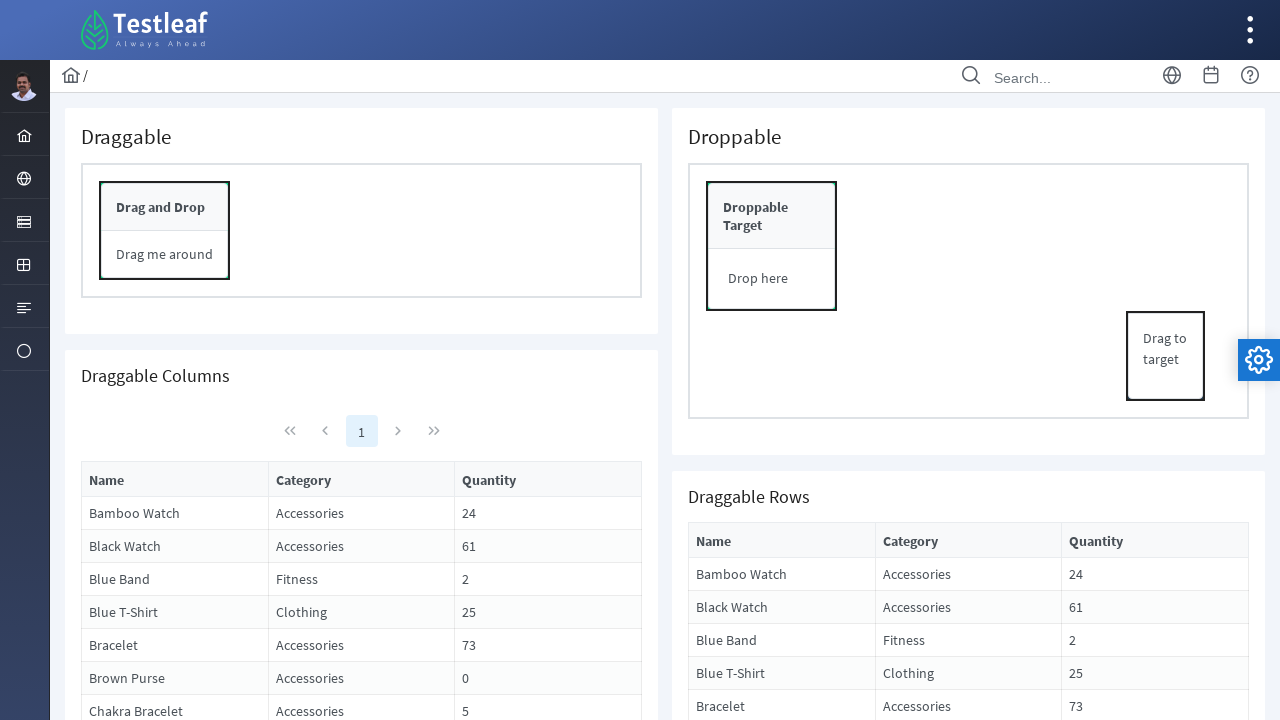

Located source element for drag operation
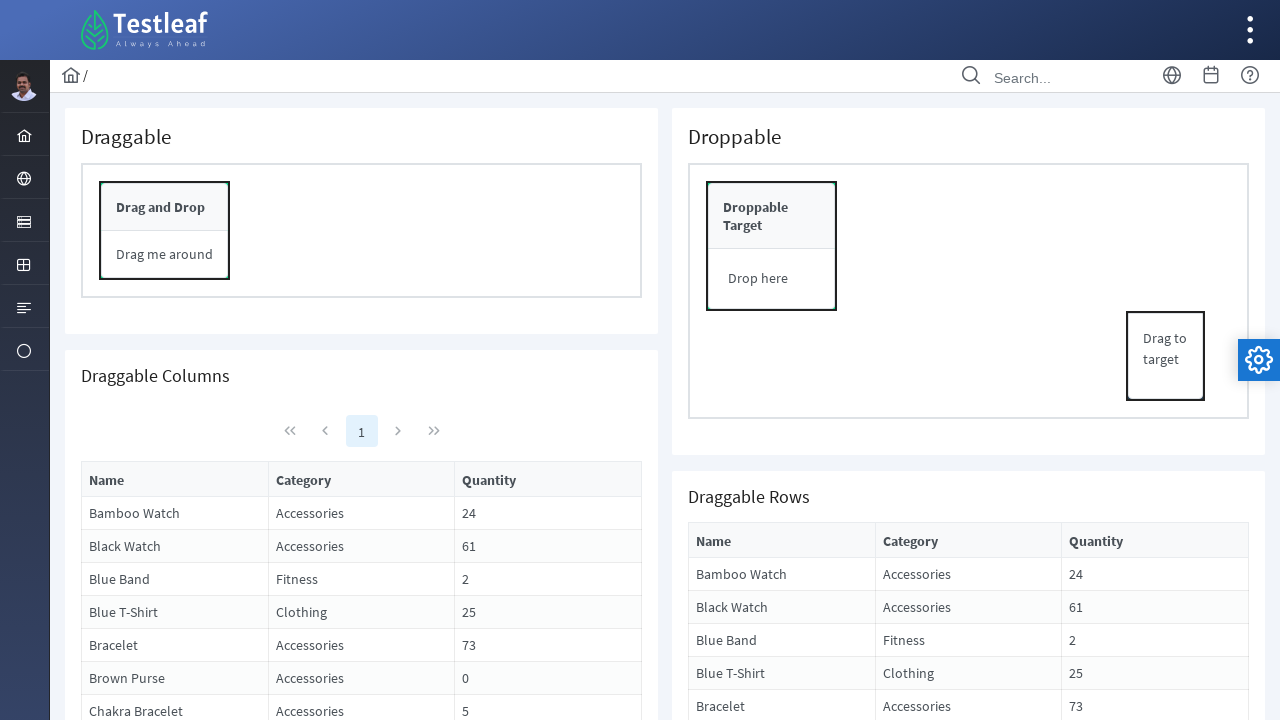

Located destination element for drop operation
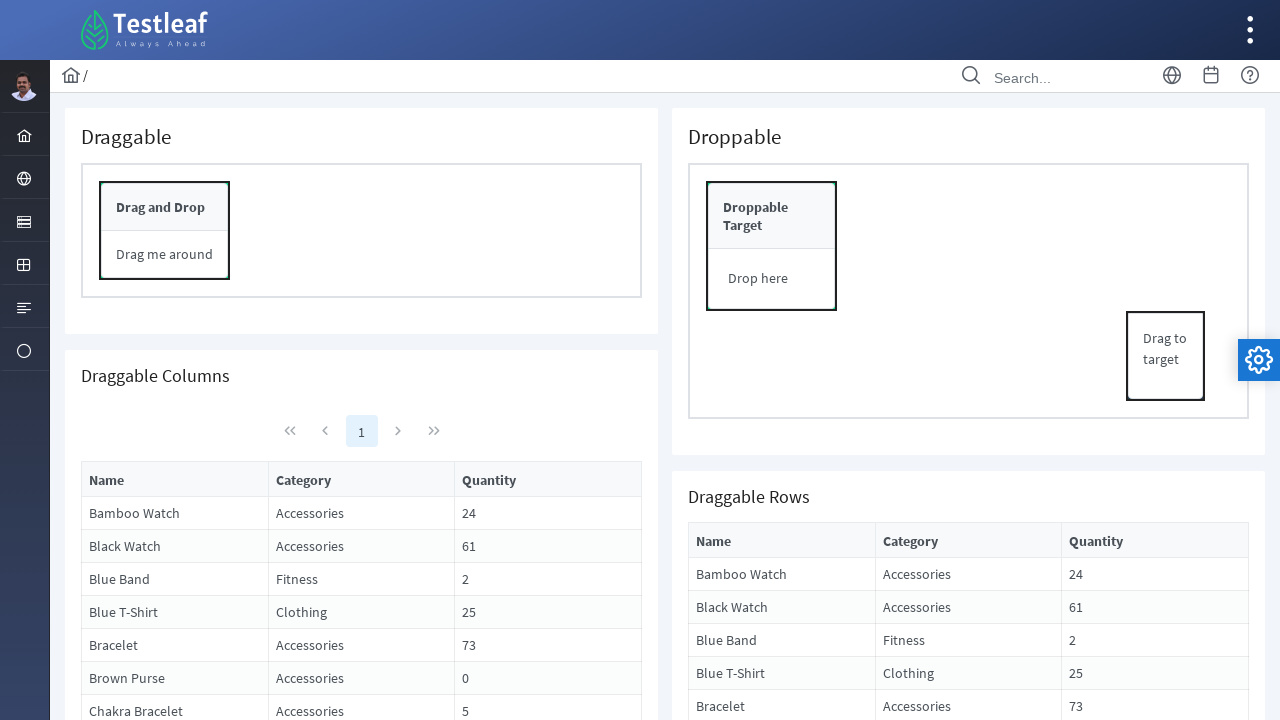

Performed drag and drop action from source to destination at (772, 279)
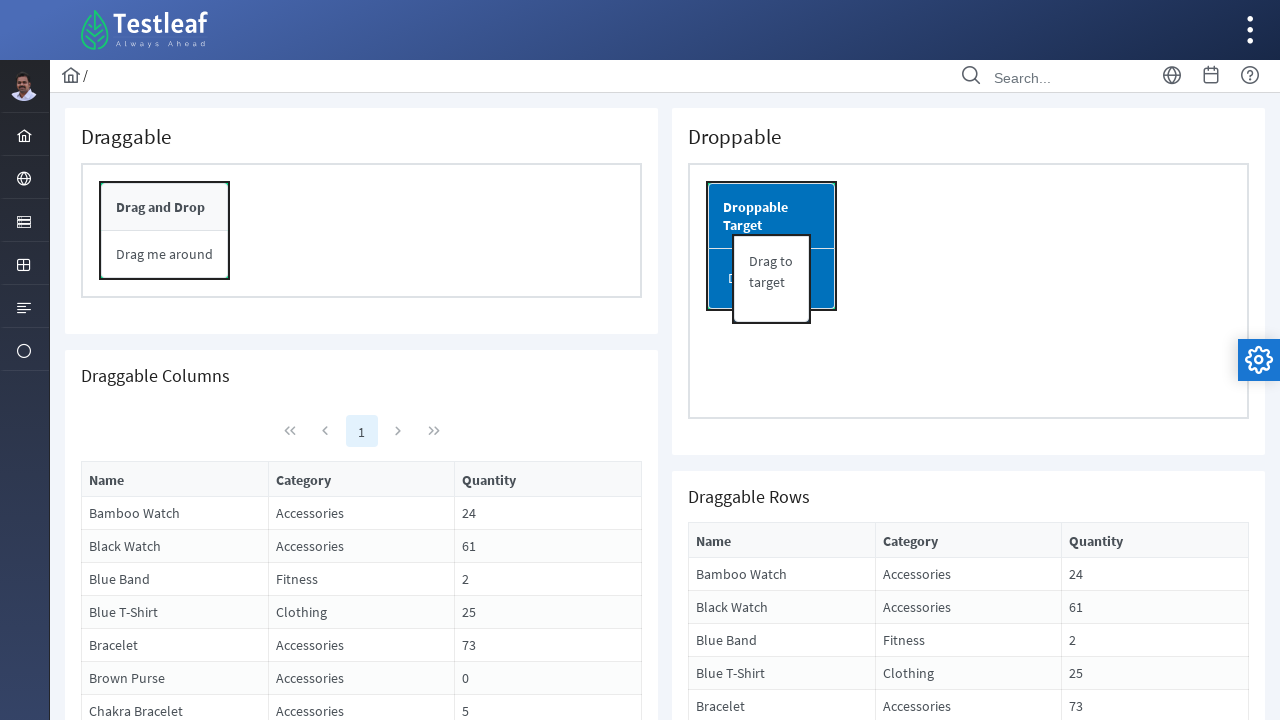

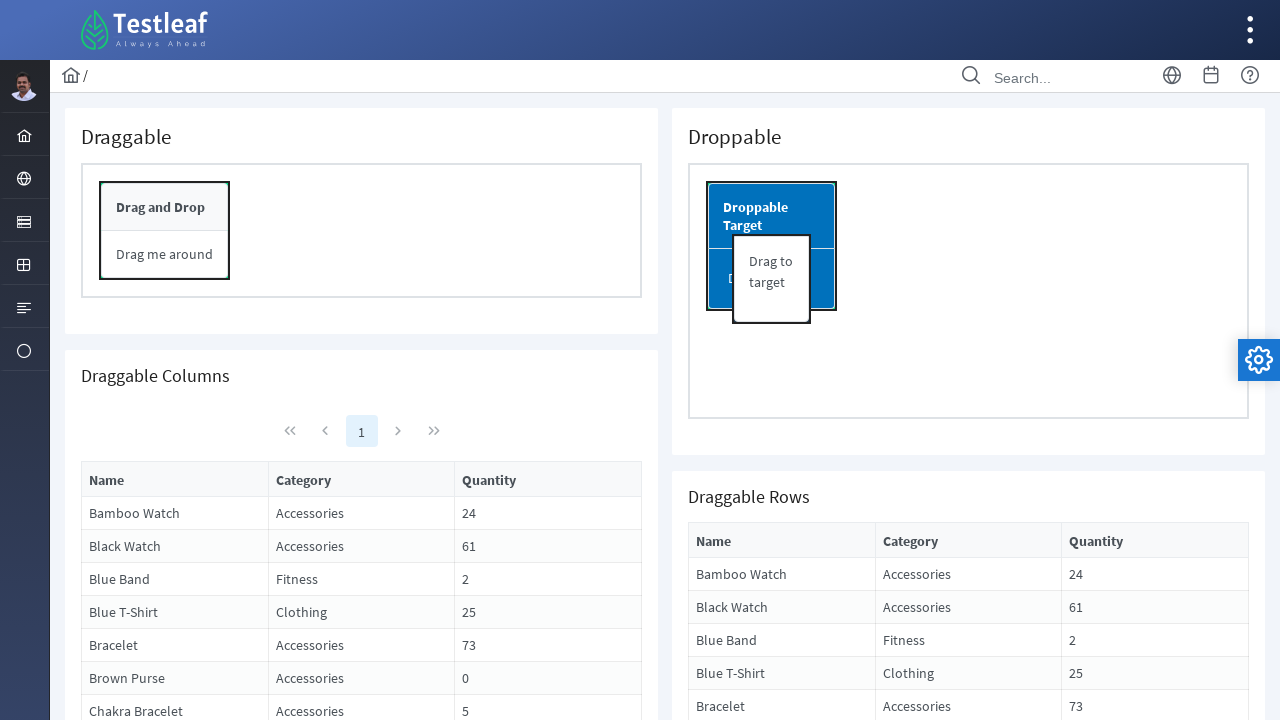